Tests the alert functionality on a practice automation page by entering a name and clicking the Alert button to trigger a JavaScript alert.

Starting URL: https://rahulshettyacademy.com/AutomationPractice/

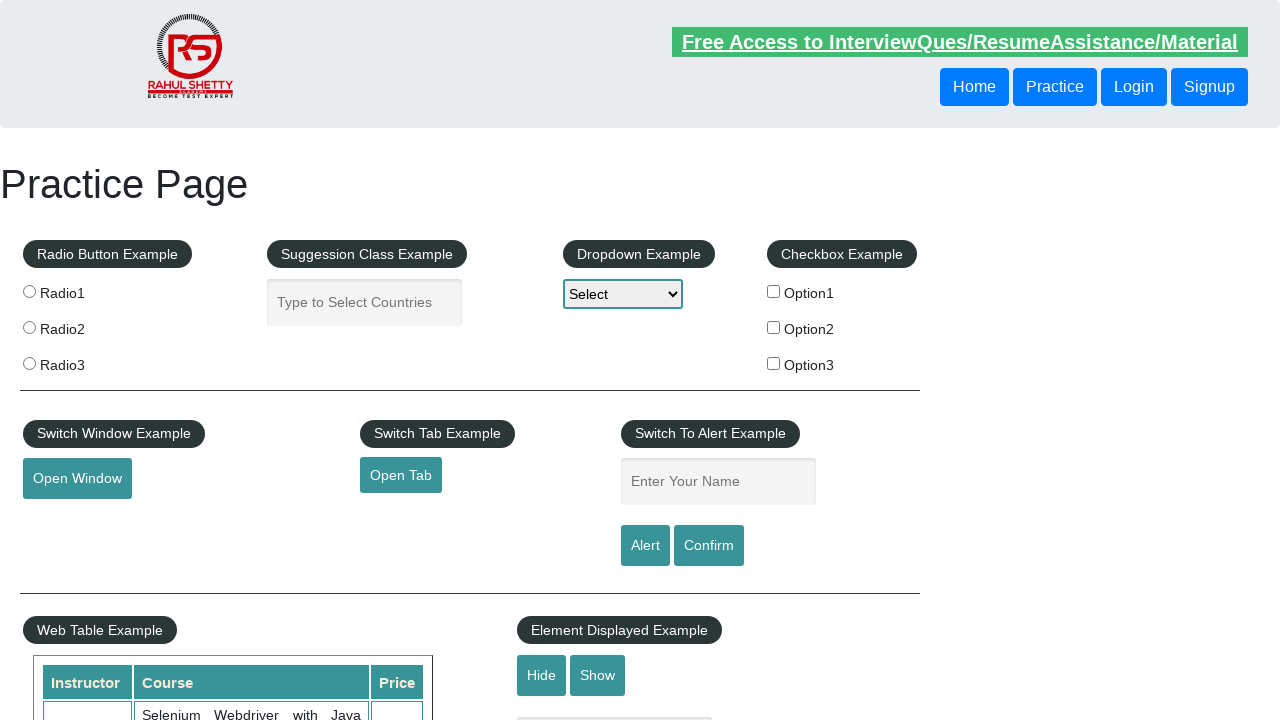

Filled name input field with 'kumar rahul' on input[name='enter-name']
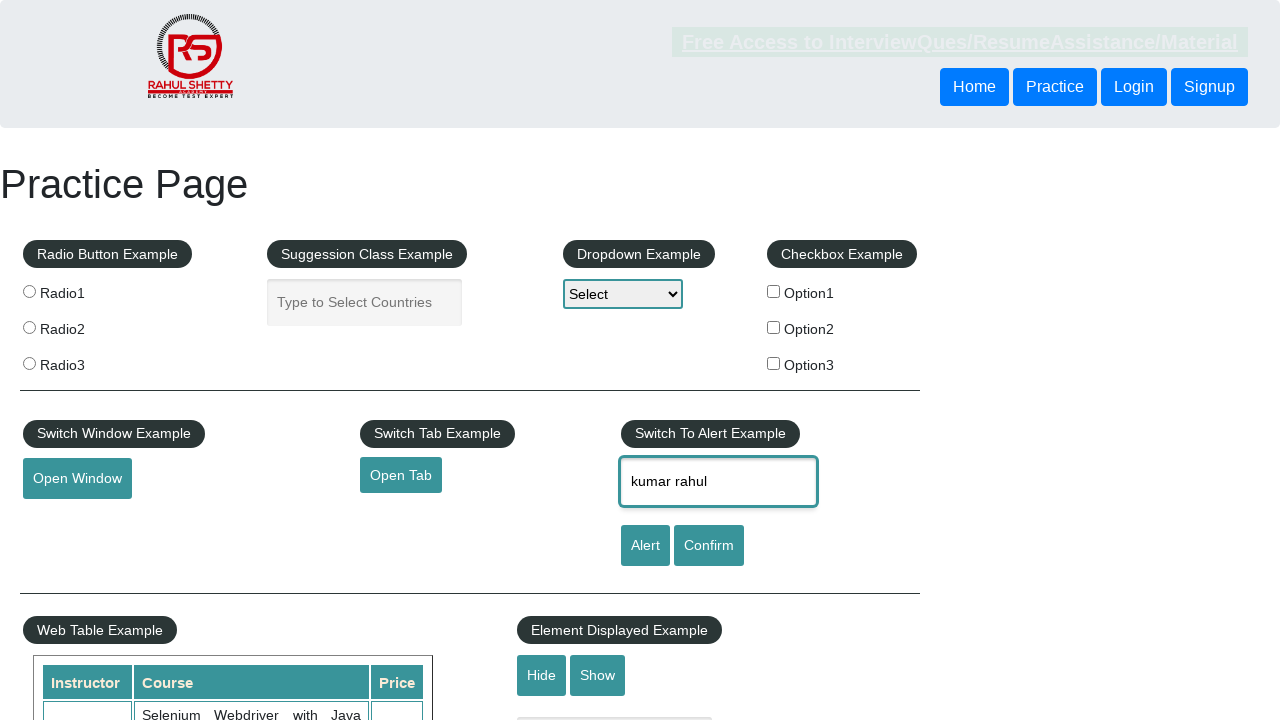

Clicked Alert button to trigger JavaScript alert at (645, 546) on input[value='Alert']
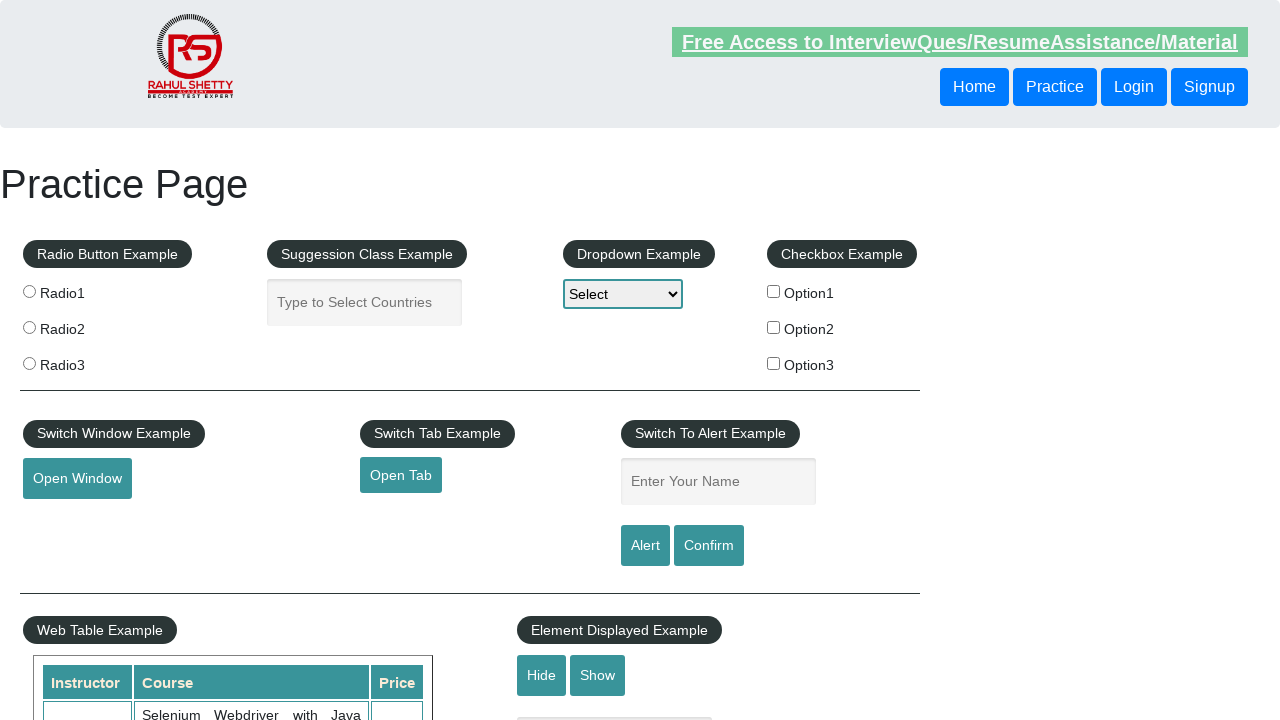

Alert dialog accepted
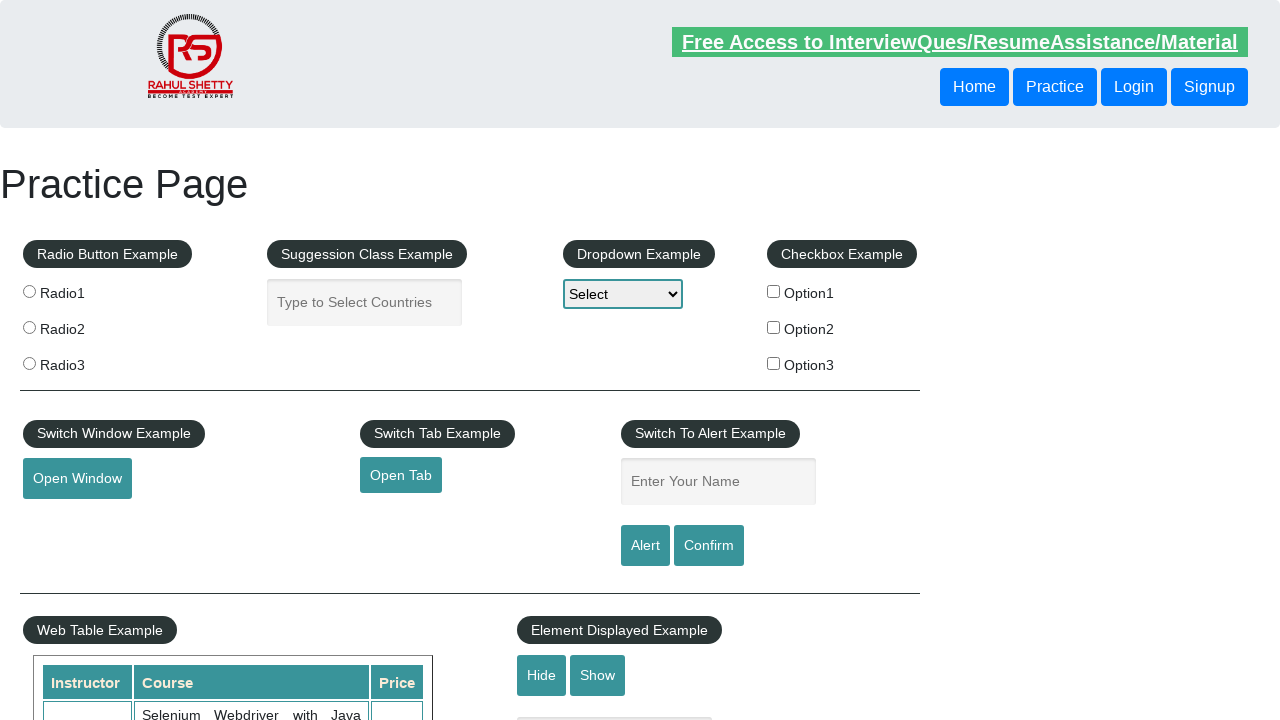

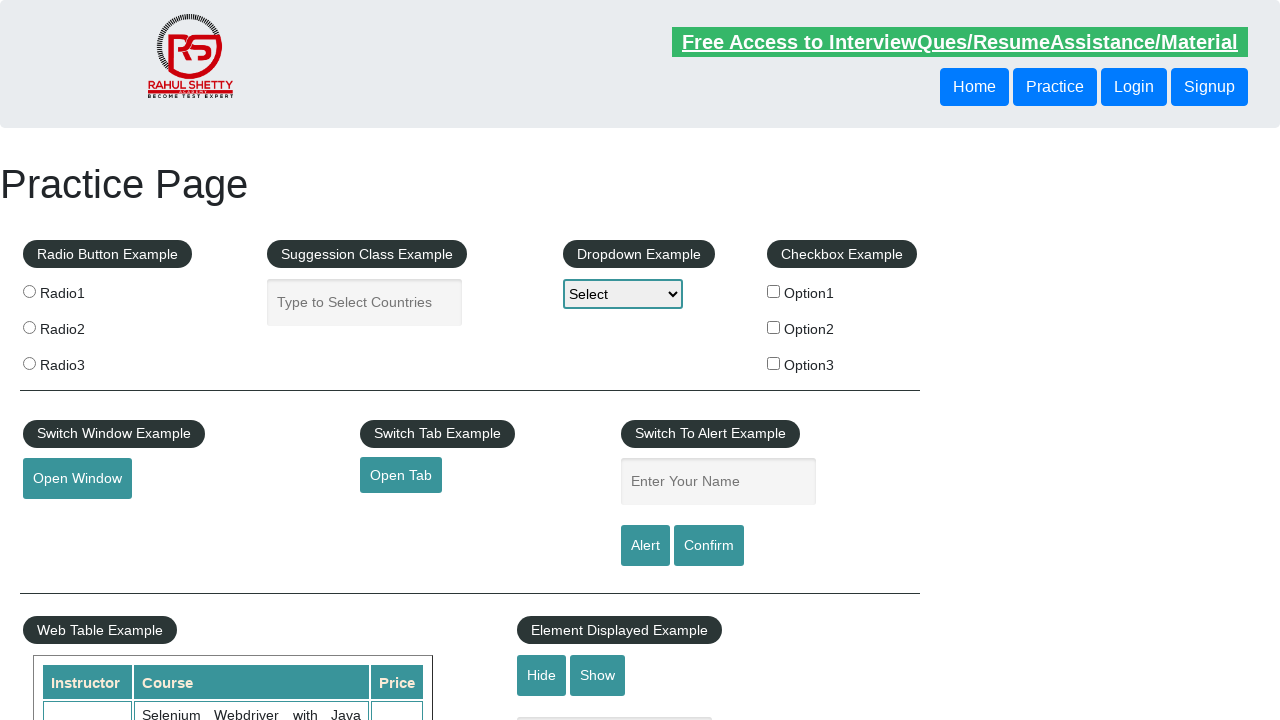